Opens the appointment modal and enters a pet name into the pet name input field

Starting URL: https://test-a-pet.vercel.app/

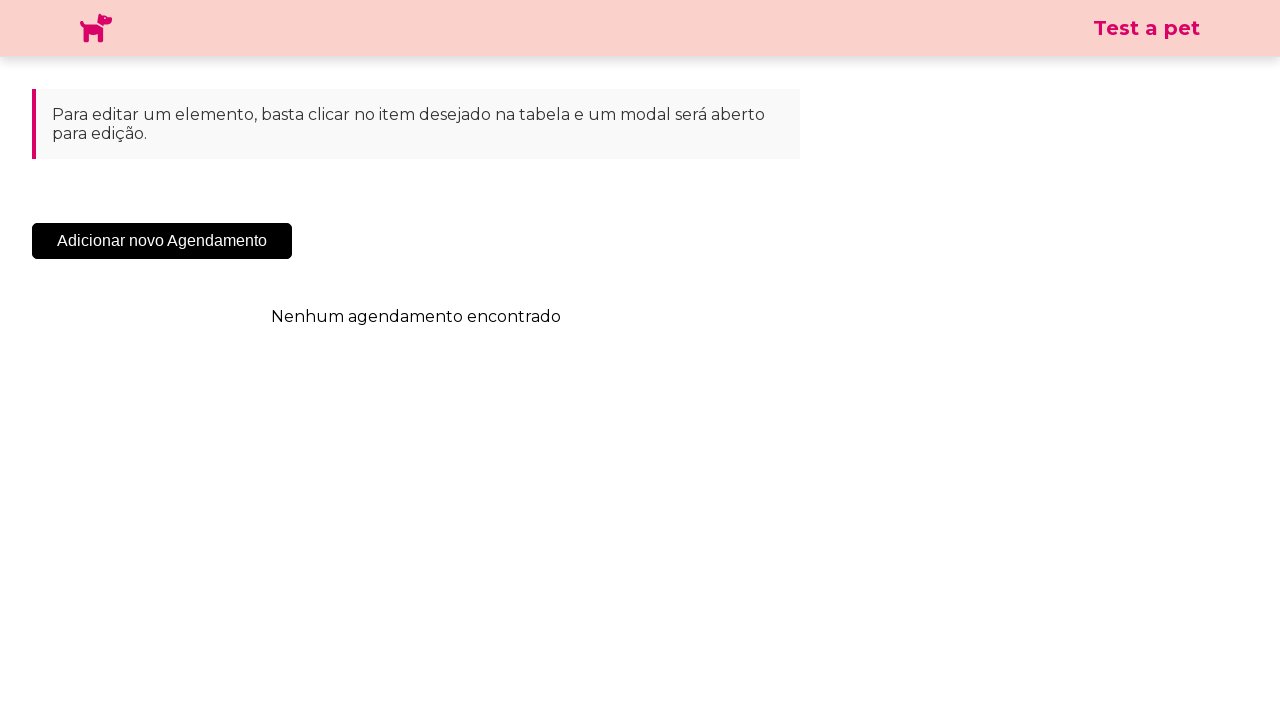

Clicked 'Adicionar' button to open appointment modal at (162, 241) on .sc-cHqXqK.kZzwzX
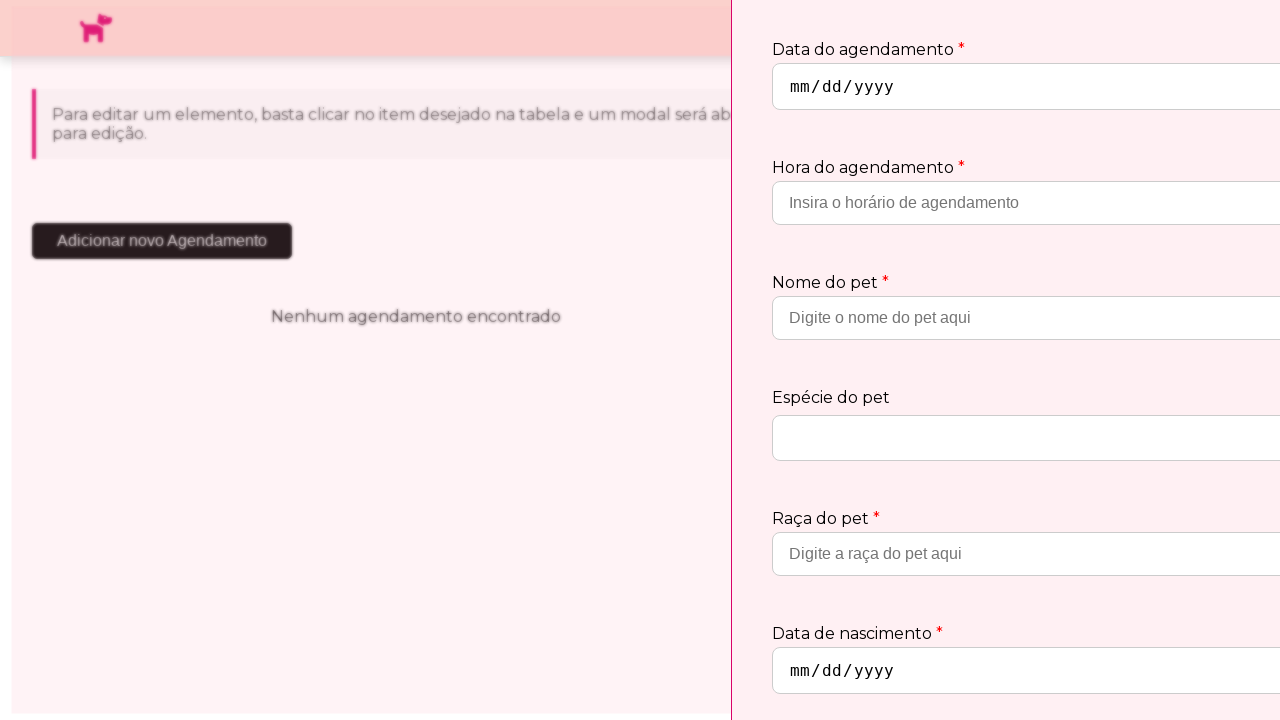

Appointment modal opened and loaded
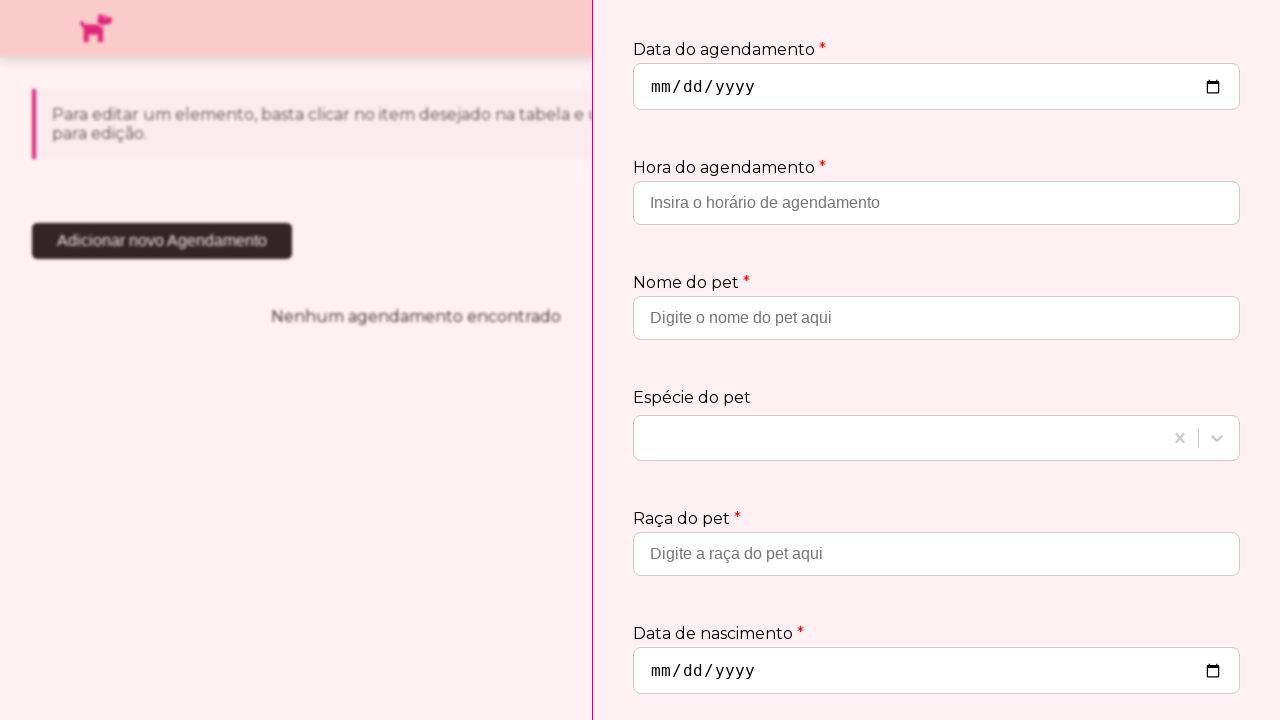

Entered 'Rex' into the pet name input field on input[placeholder='Digite o nome do pet aqui']
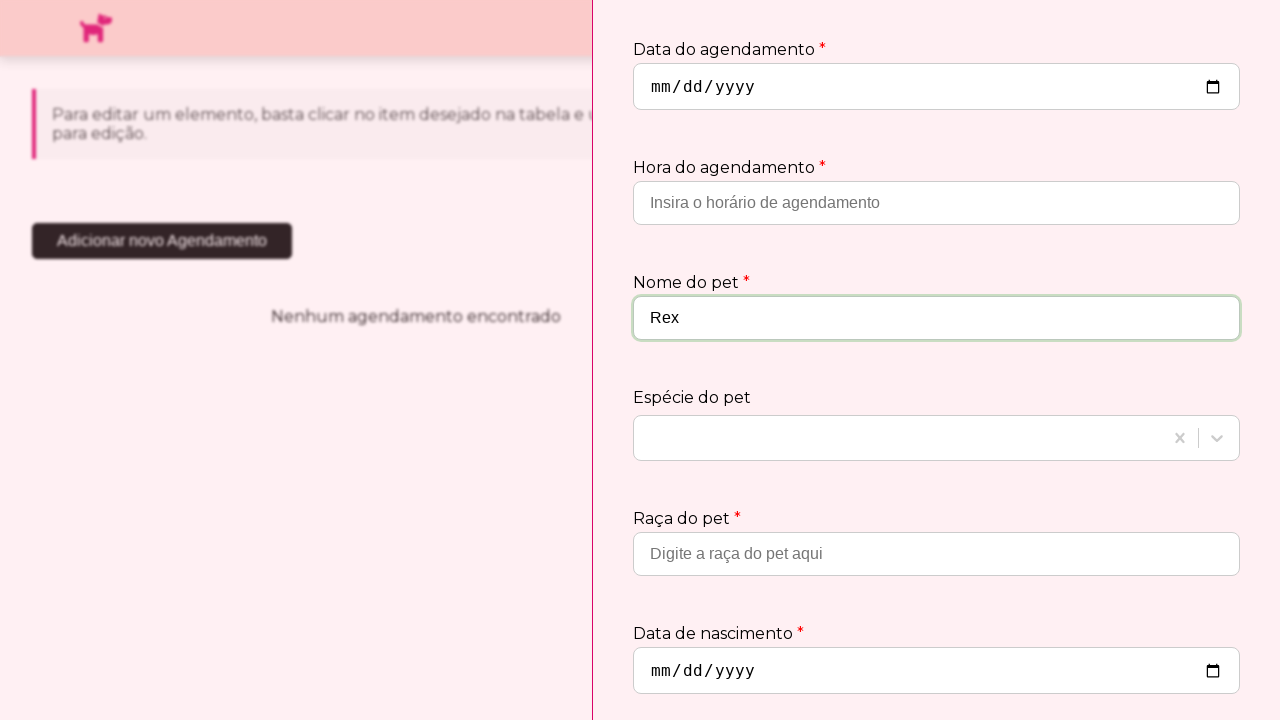

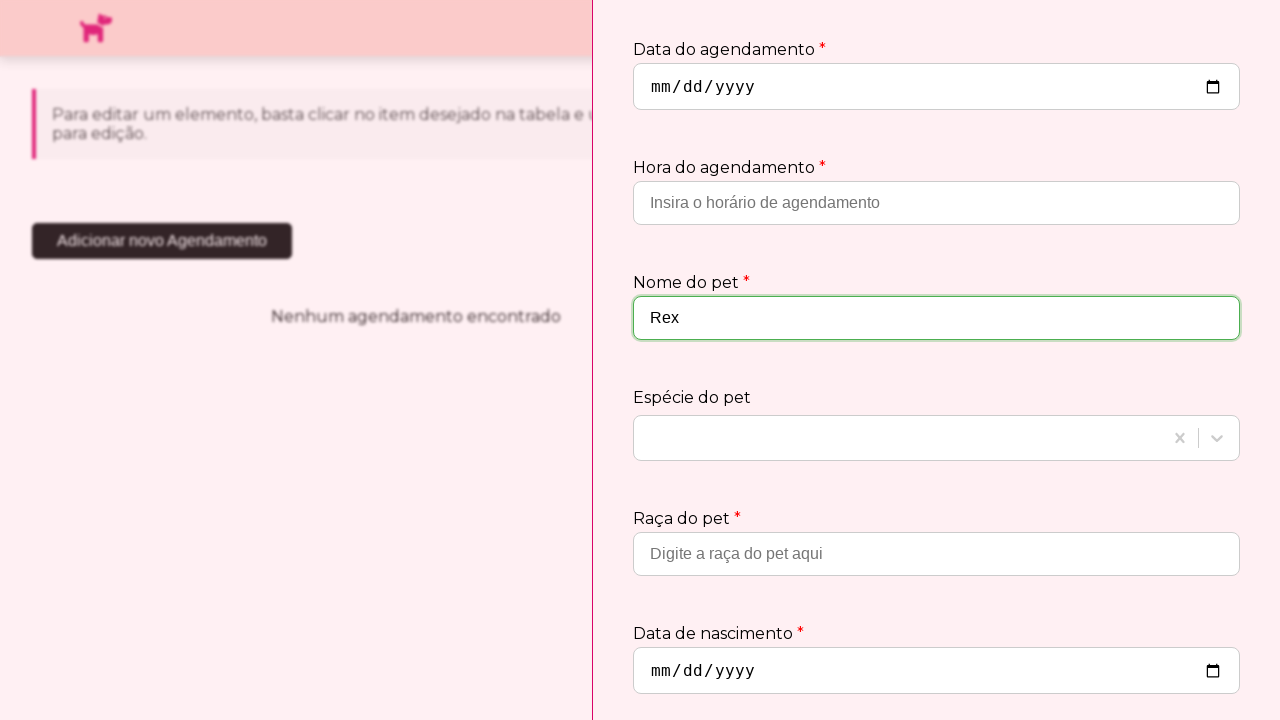